Sets up network request interception to log all requests while navigating to TodoMVC

Starting URL: http://todomvc.com

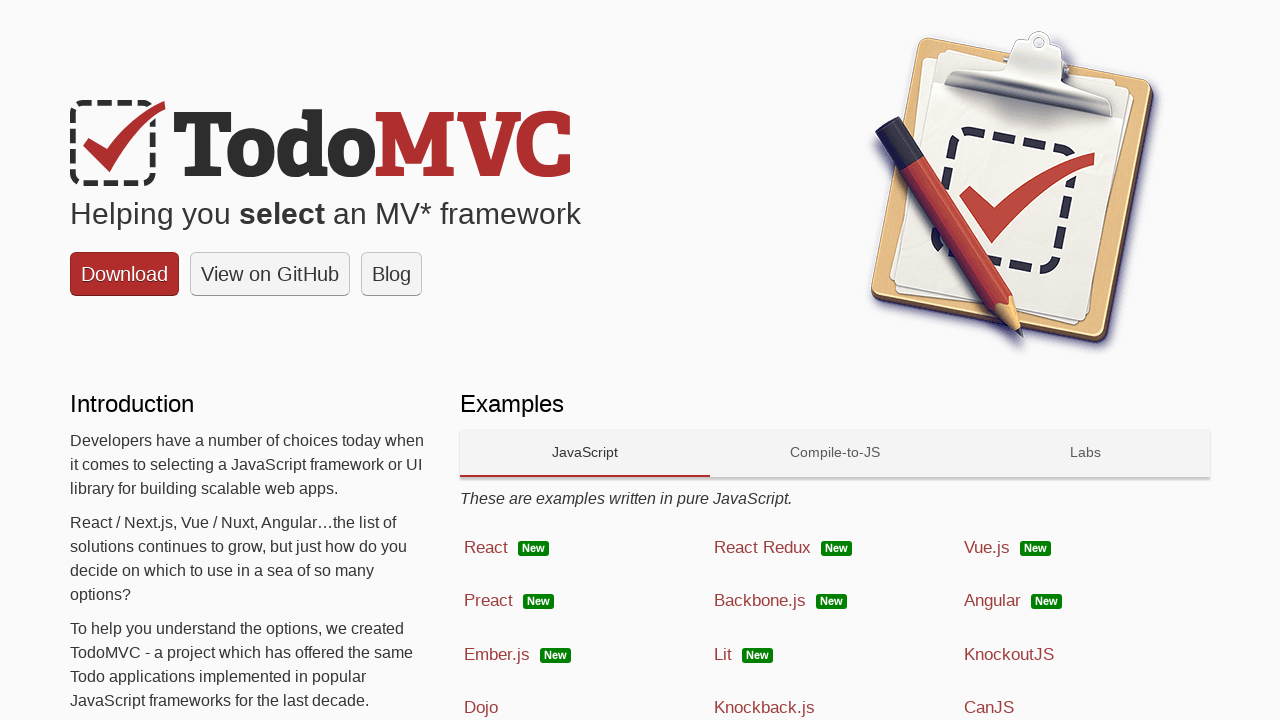

Set up network request interception to log all requests
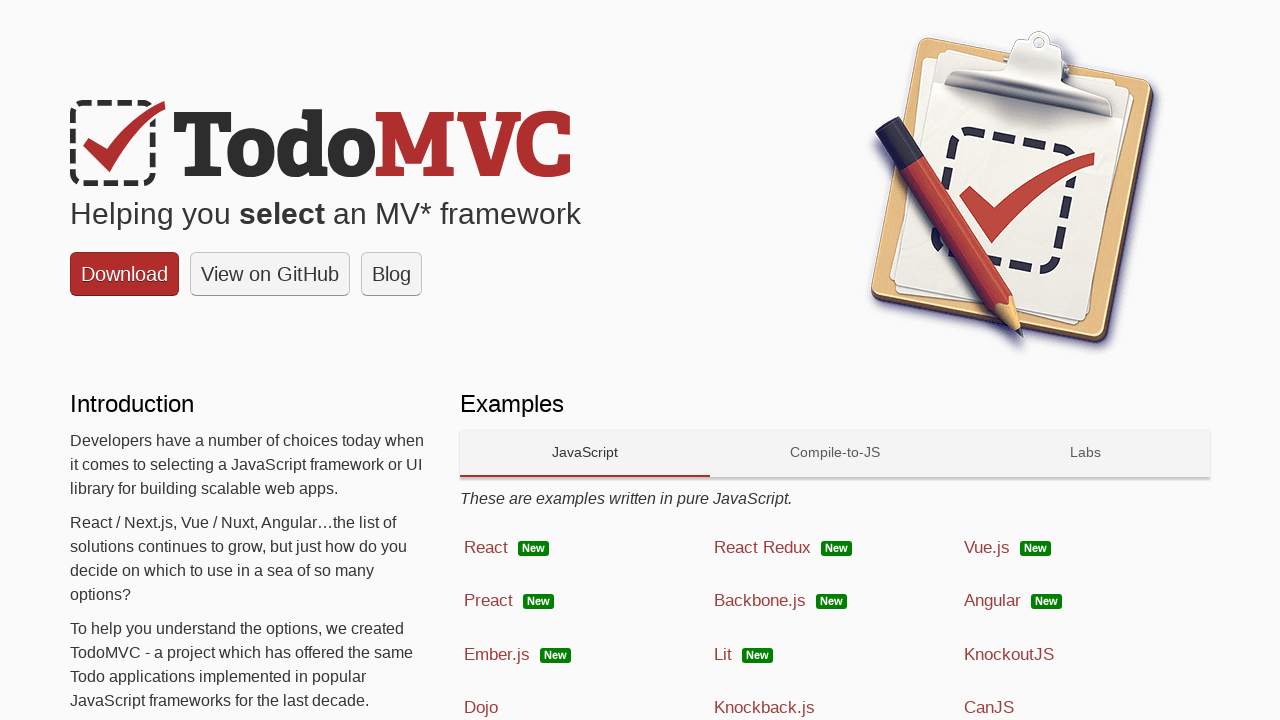

Navigated to TodoMVC at http://todomvc.com
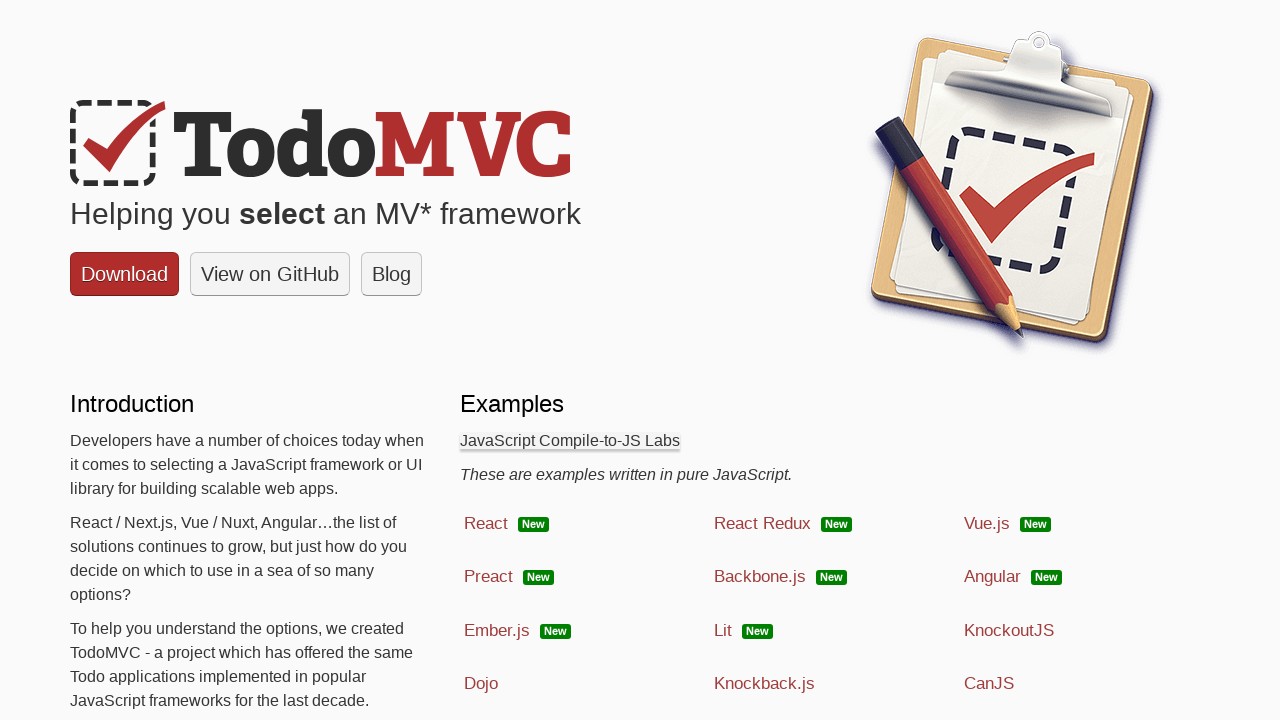

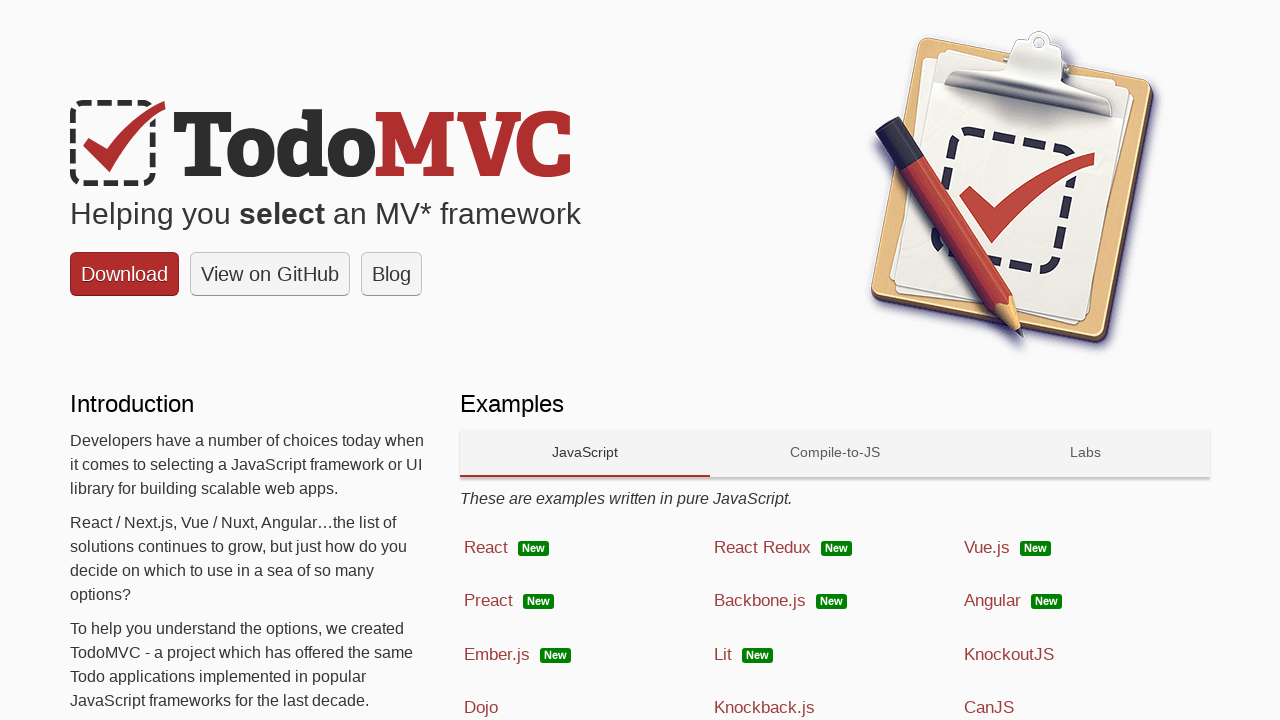